Tests a registration form by filling in required fields (first, second, third) and submitting, then verifies successful registration by checking for a congratulations message.

Starting URL: http://suninjuly.github.io/registration1.html

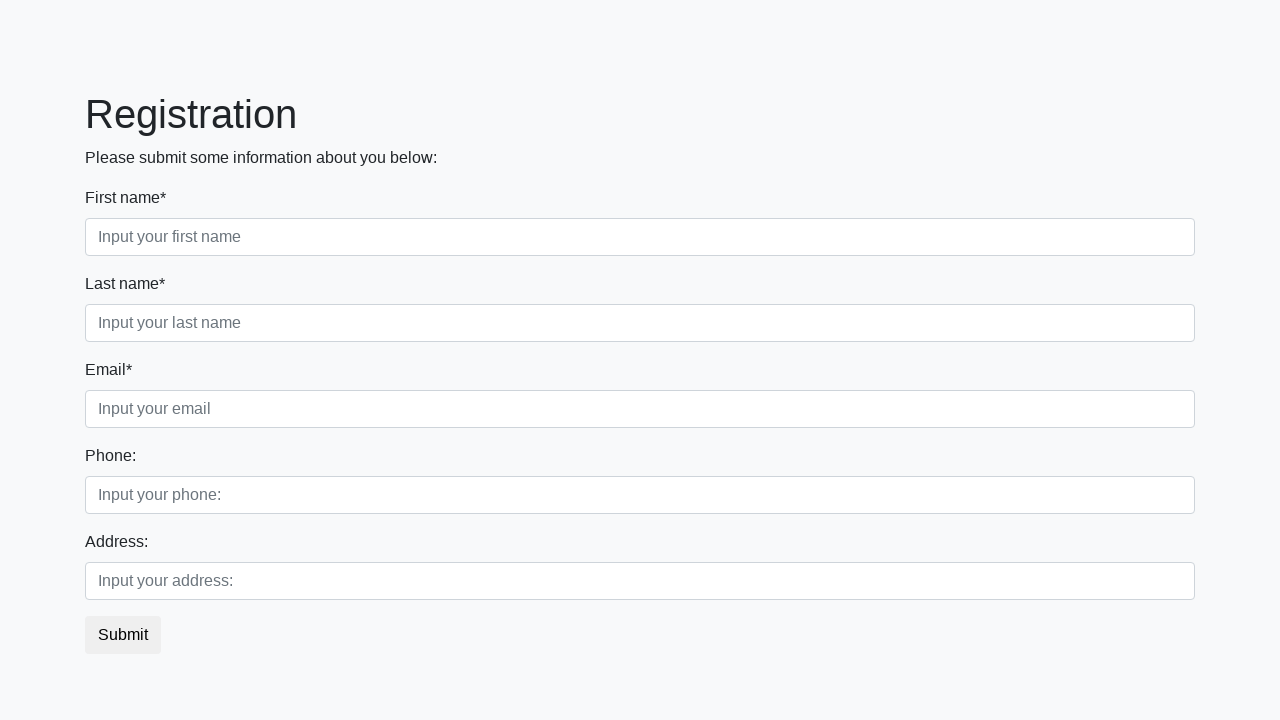

Filled first required field with 'First' on .first:required
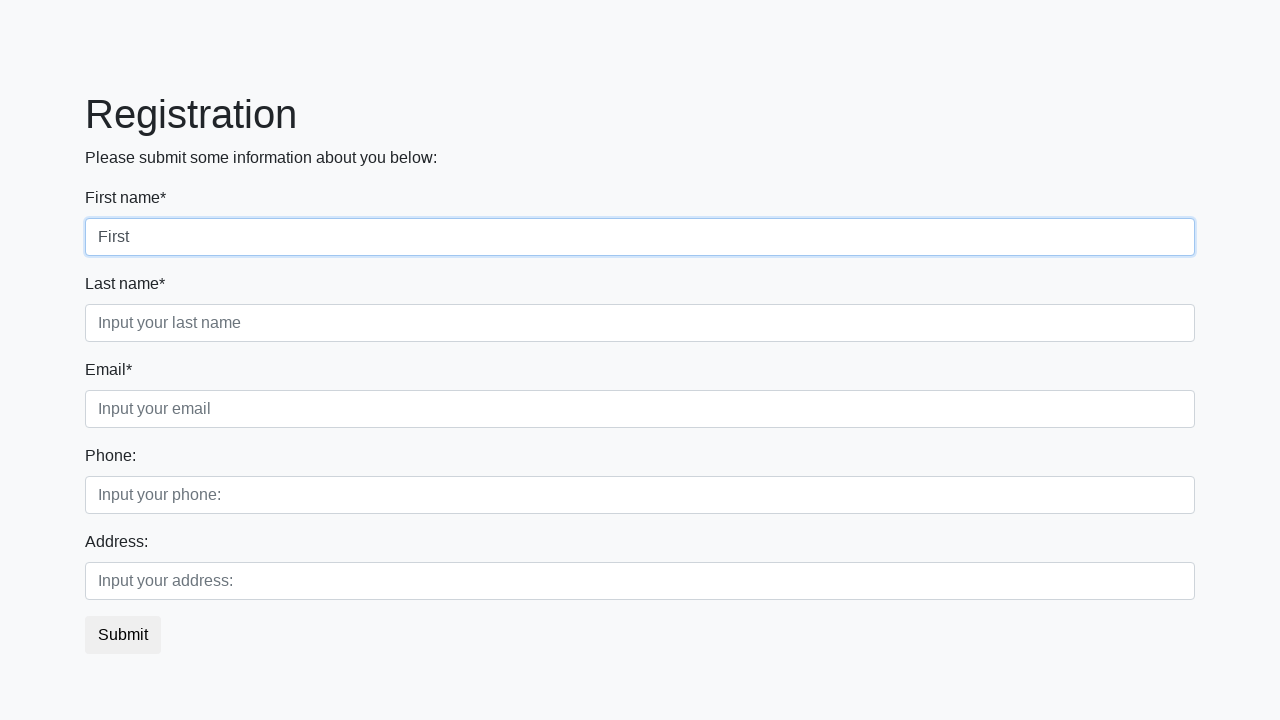

Filled second required field with 'Second' on .second:required
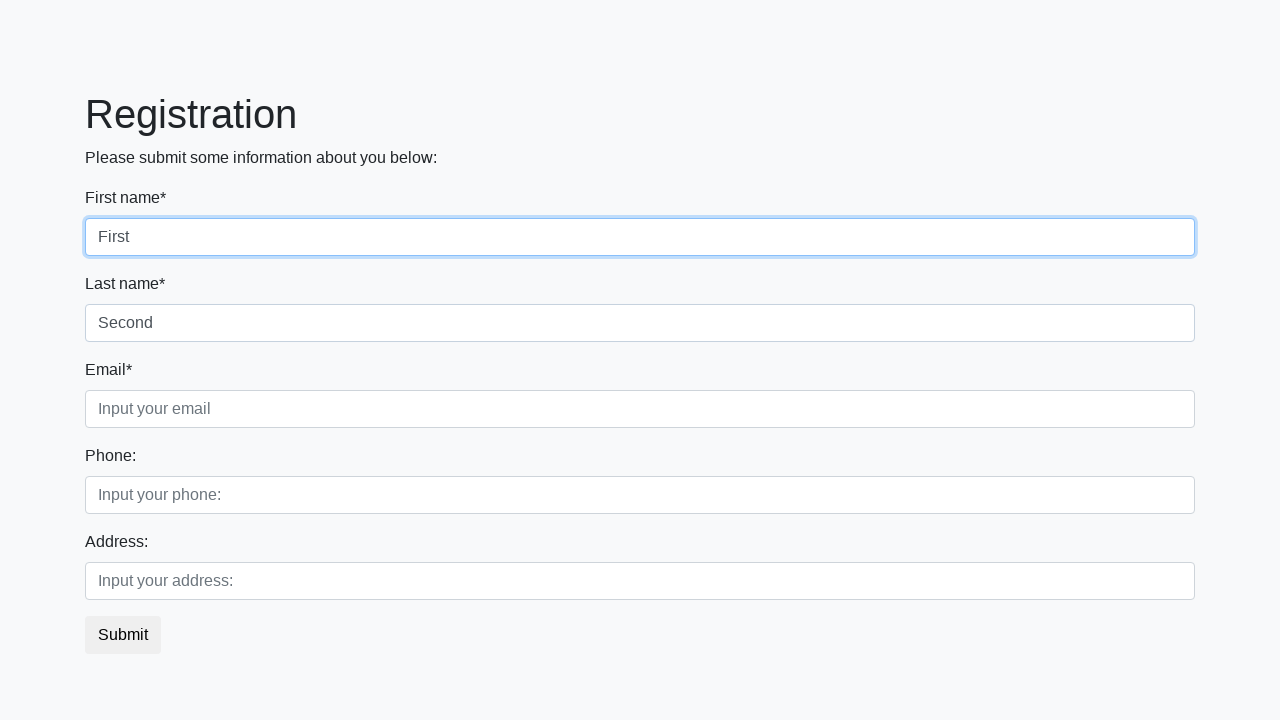

Filled third required field with 'Third' on .third:required
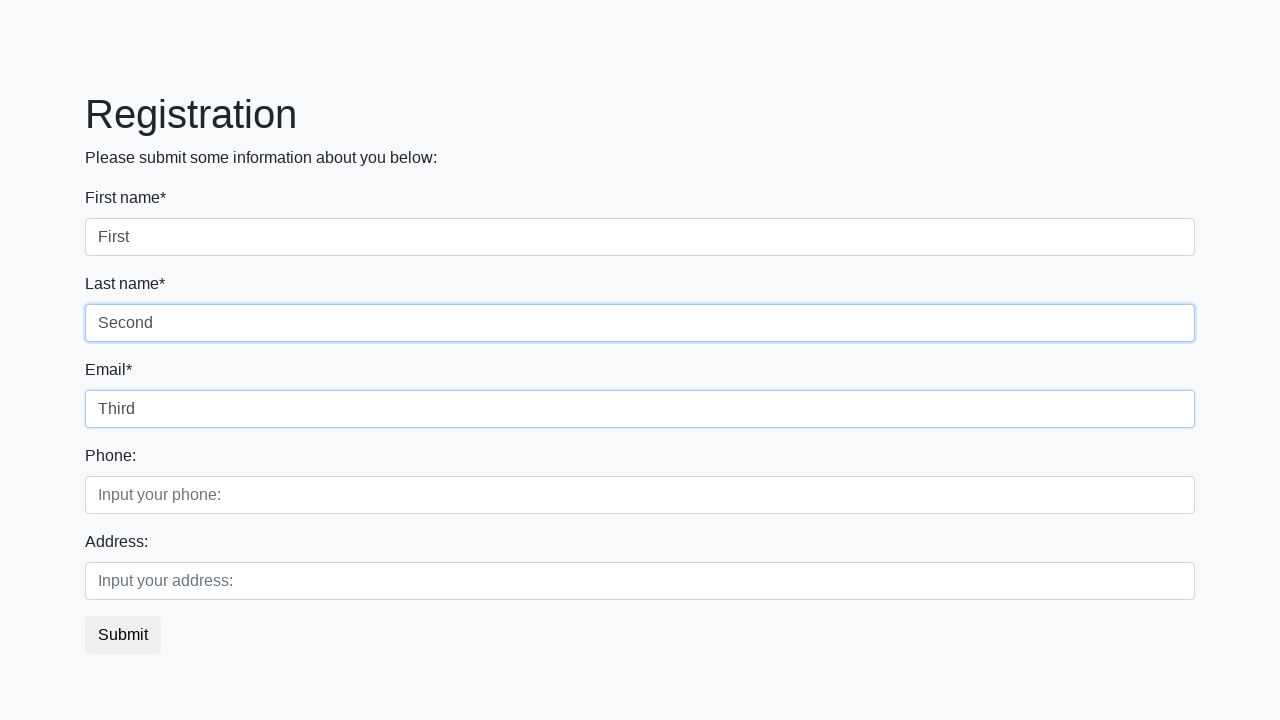

Clicked submit button to register at (123, 635) on button.btn
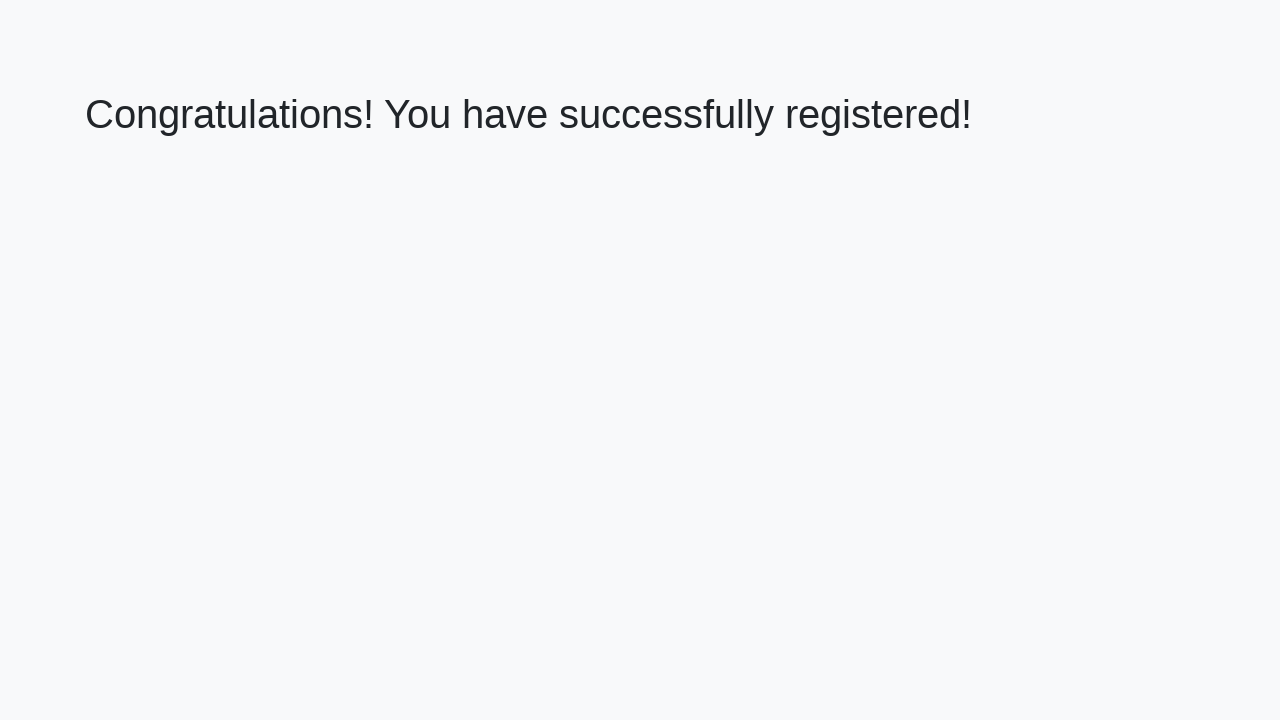

Congratulations message loaded
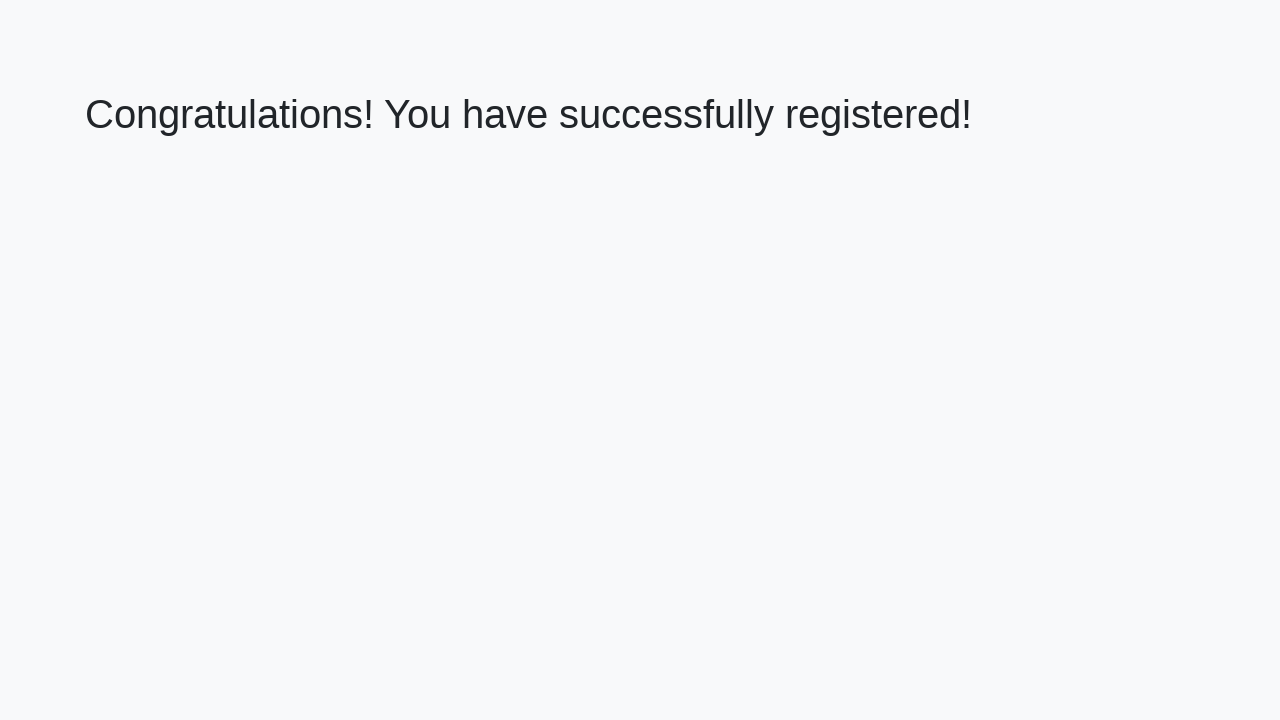

Retrieved congratulations message: 'Congratulations! You have successfully registered!'
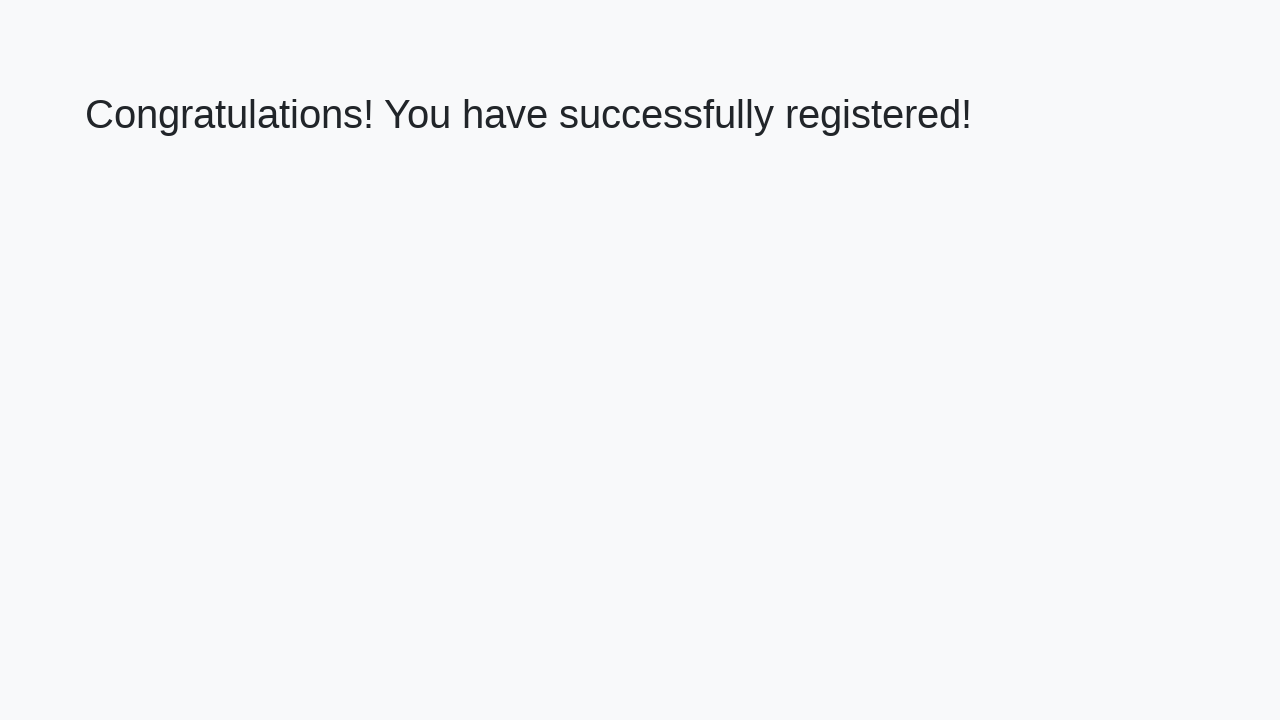

Verified successful registration with correct congratulations message
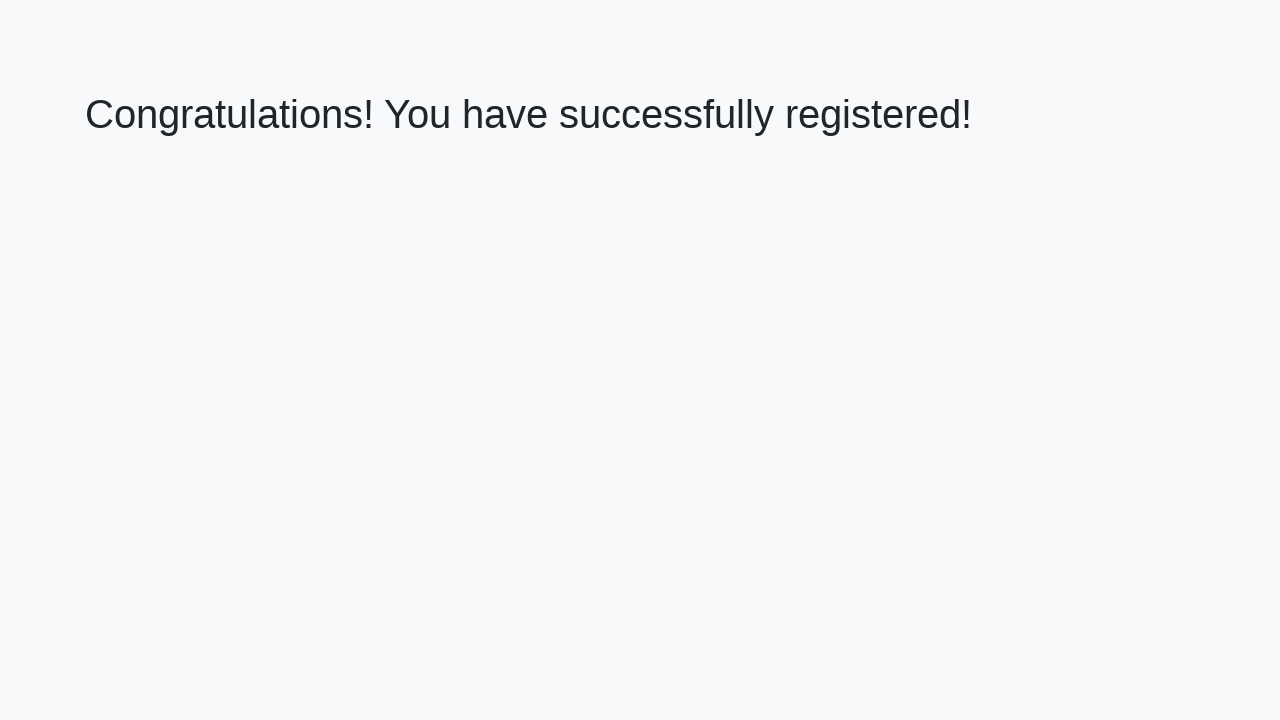

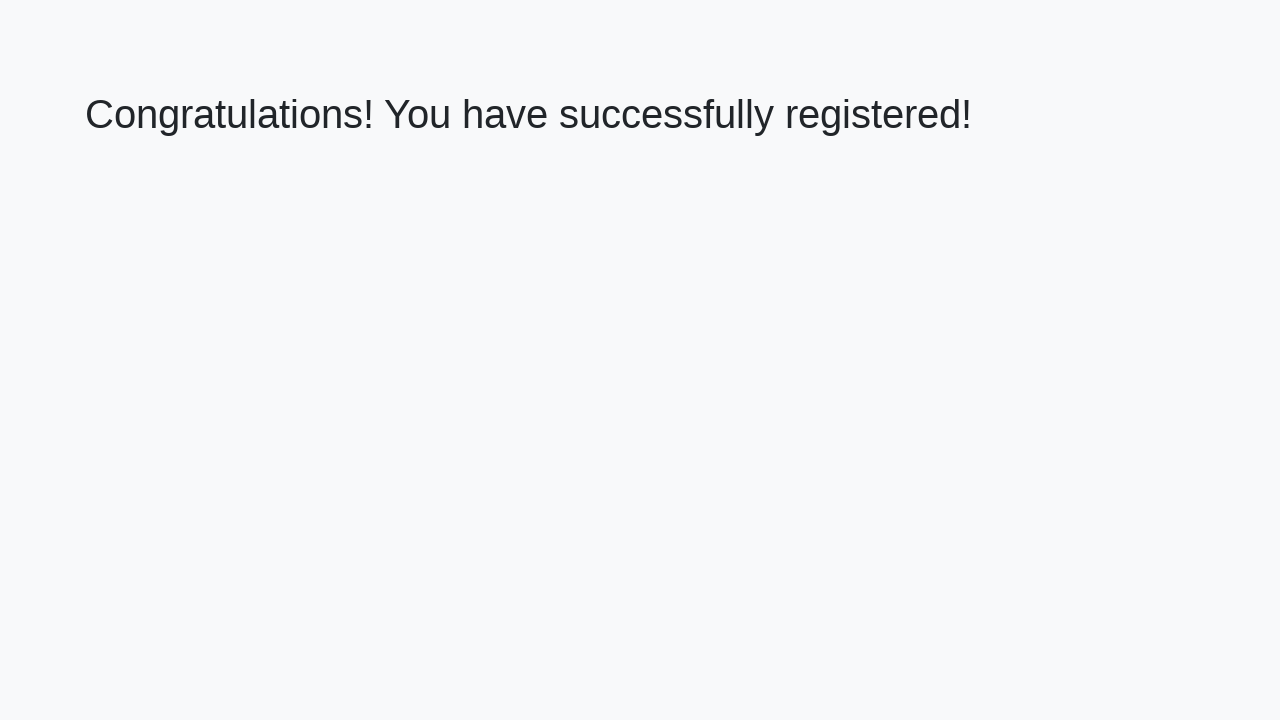